Tests radio button handling by navigating to a Selenium practice page, finding all radio buttons with a specific name, and clicking through each one to verify they can be selected.

Starting URL: http://seleniumpractise.blogspot.in/2016/08/how-to-automate-radio-button-in.html

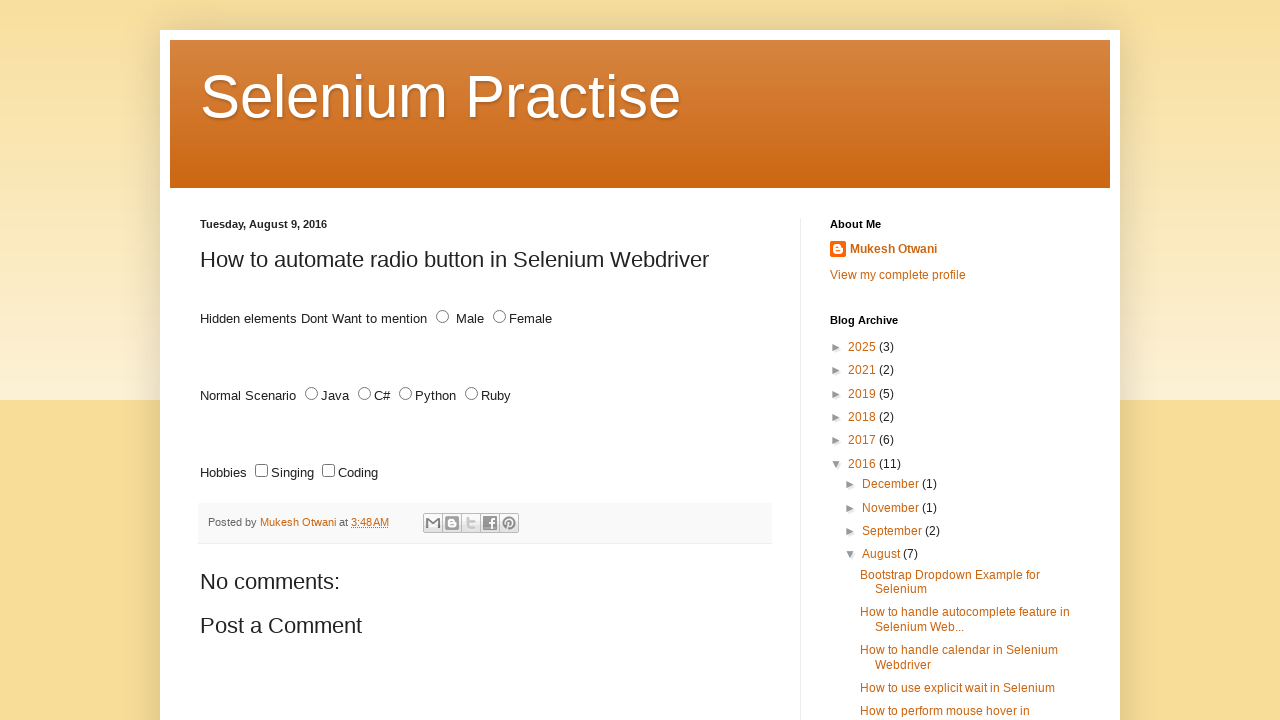

Waited for radio buttons with name='lang' to be present
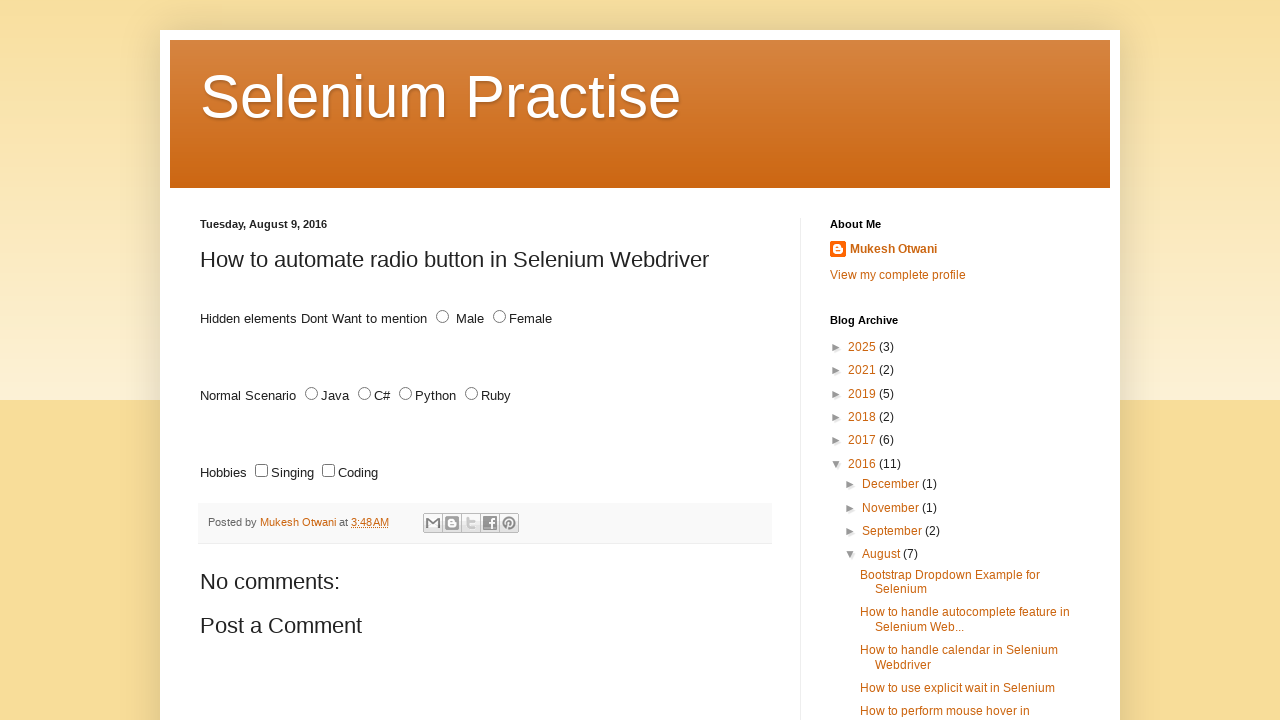

Located all radio buttons with name='lang'
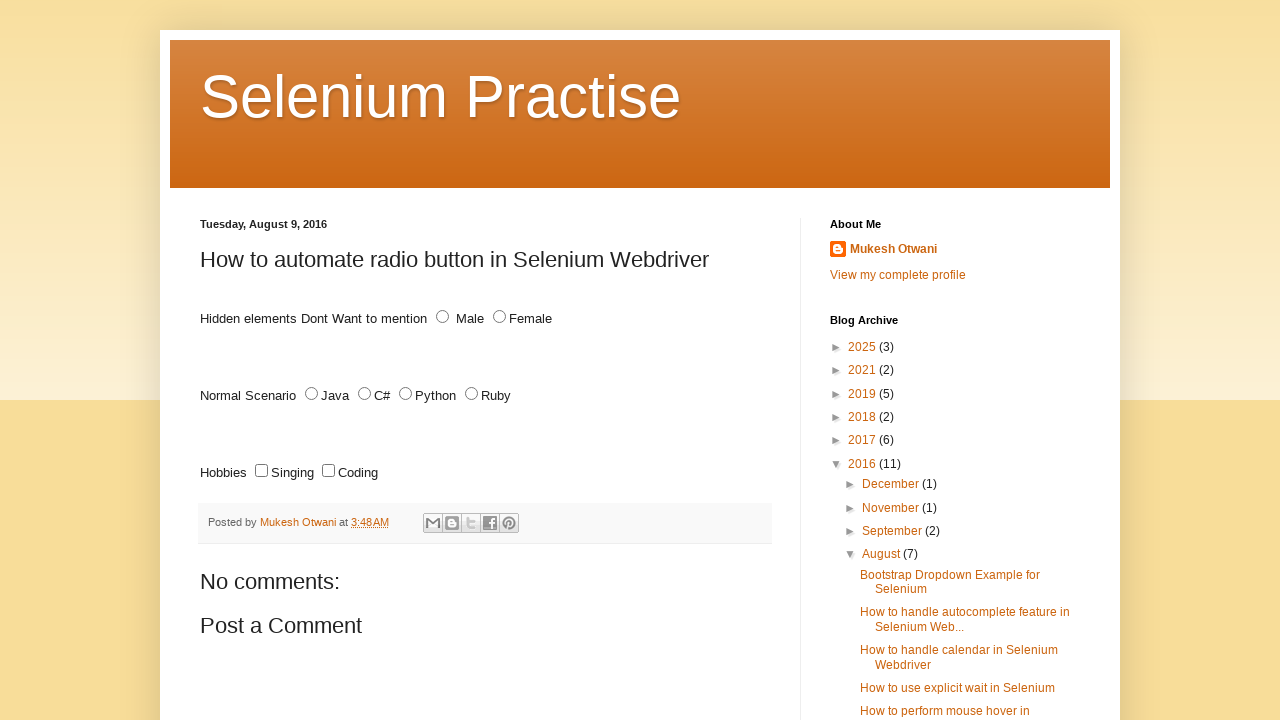

Found 4 radio buttons
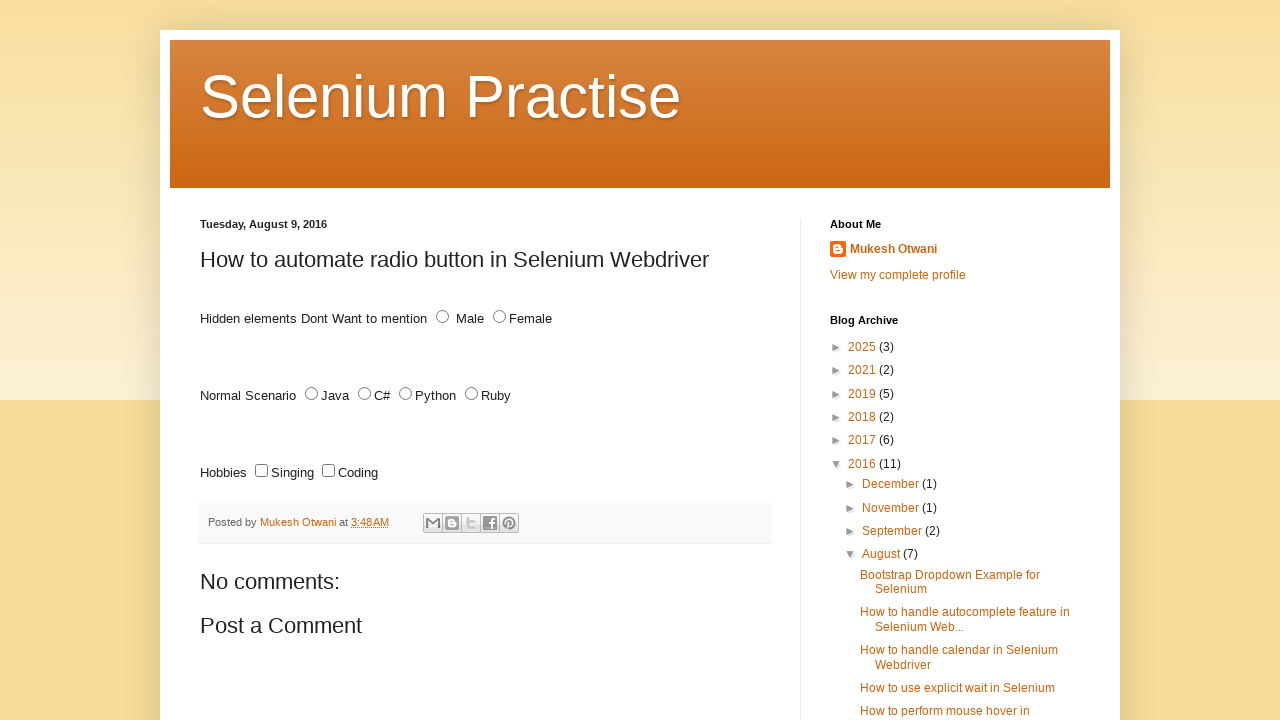

Clicked radio button 1 of 4 at (312, 394) on input[name='lang'][type='radio'] >> nth=0
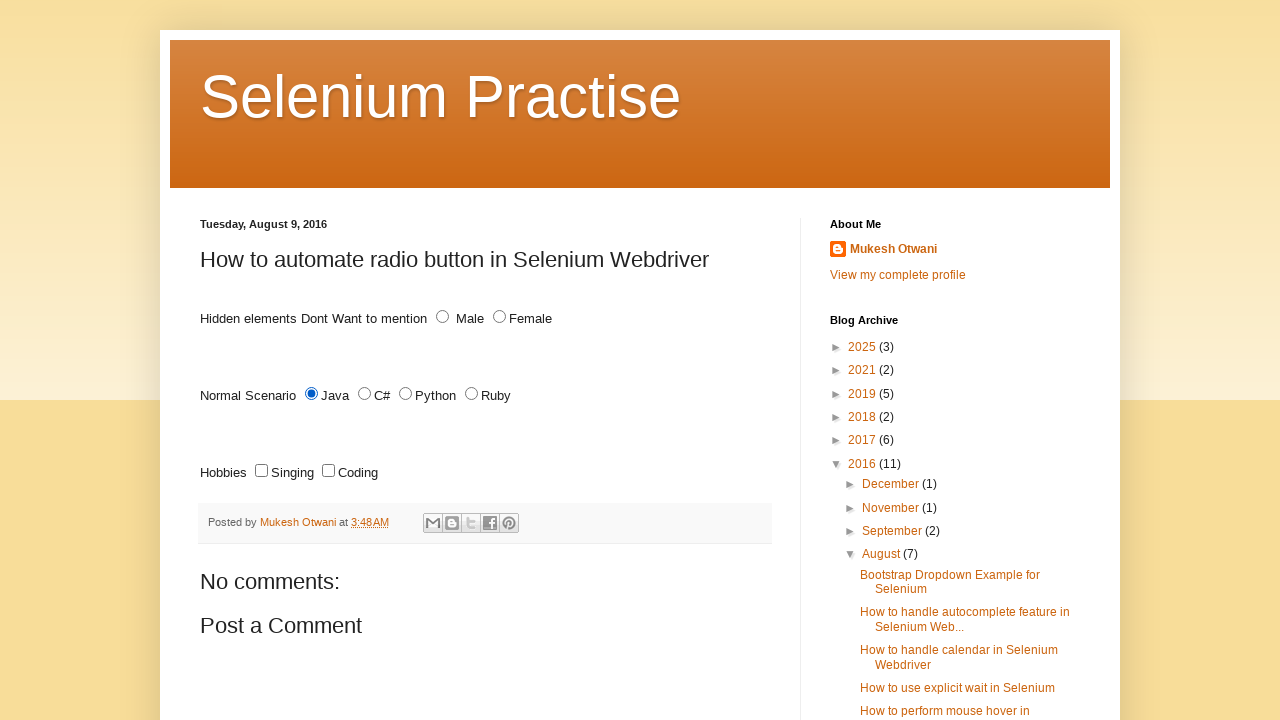

Verified radio button 1 is checked
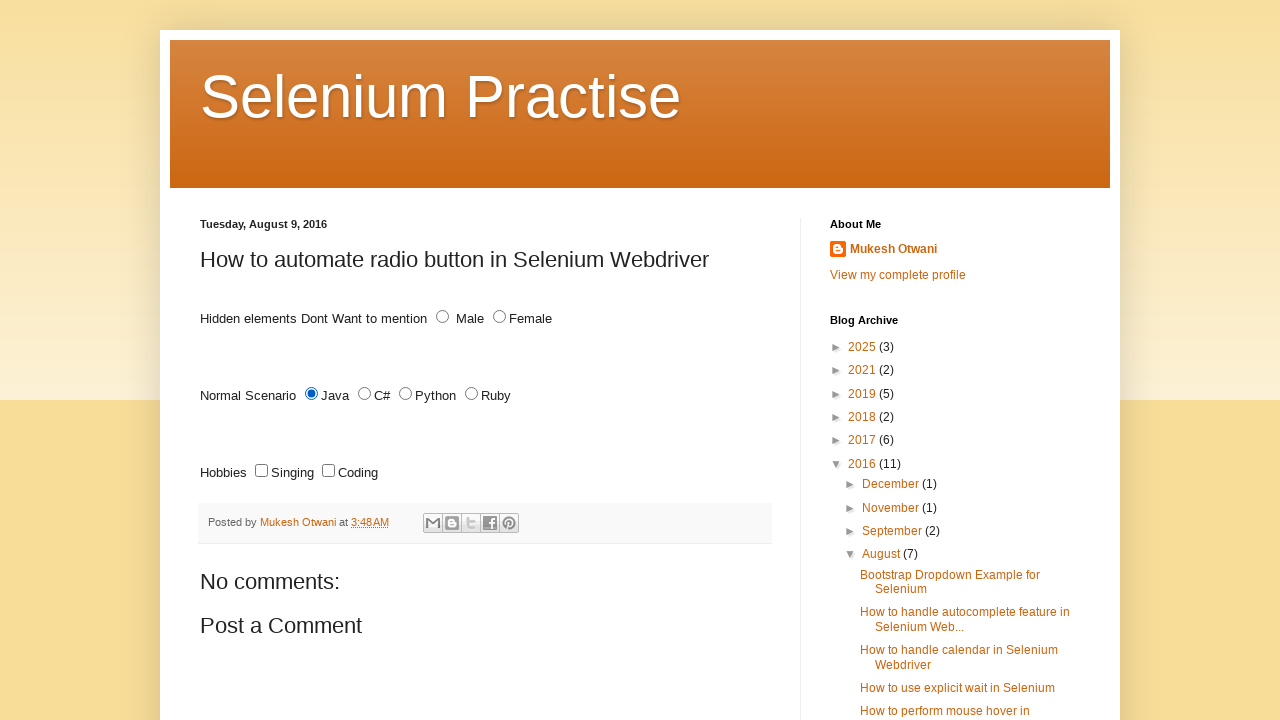

Clicked radio button 2 of 4 at (364, 394) on input[name='lang'][type='radio'] >> nth=1
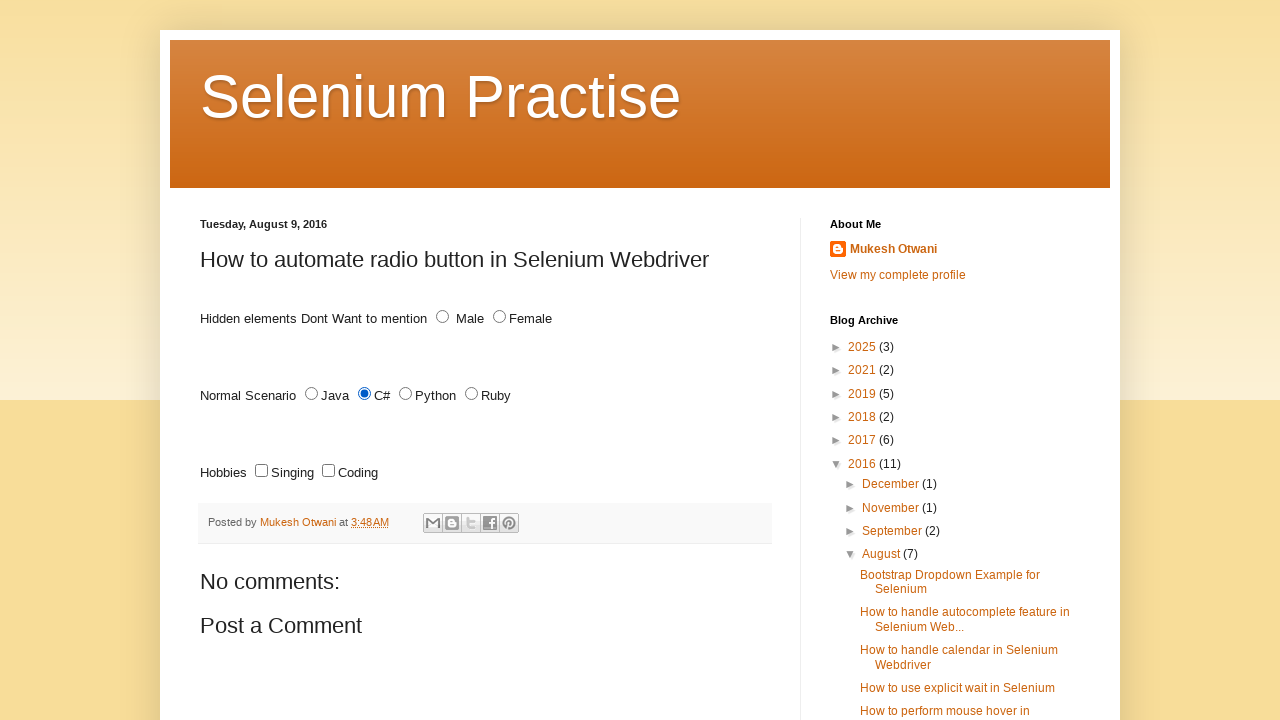

Verified radio button 2 is checked
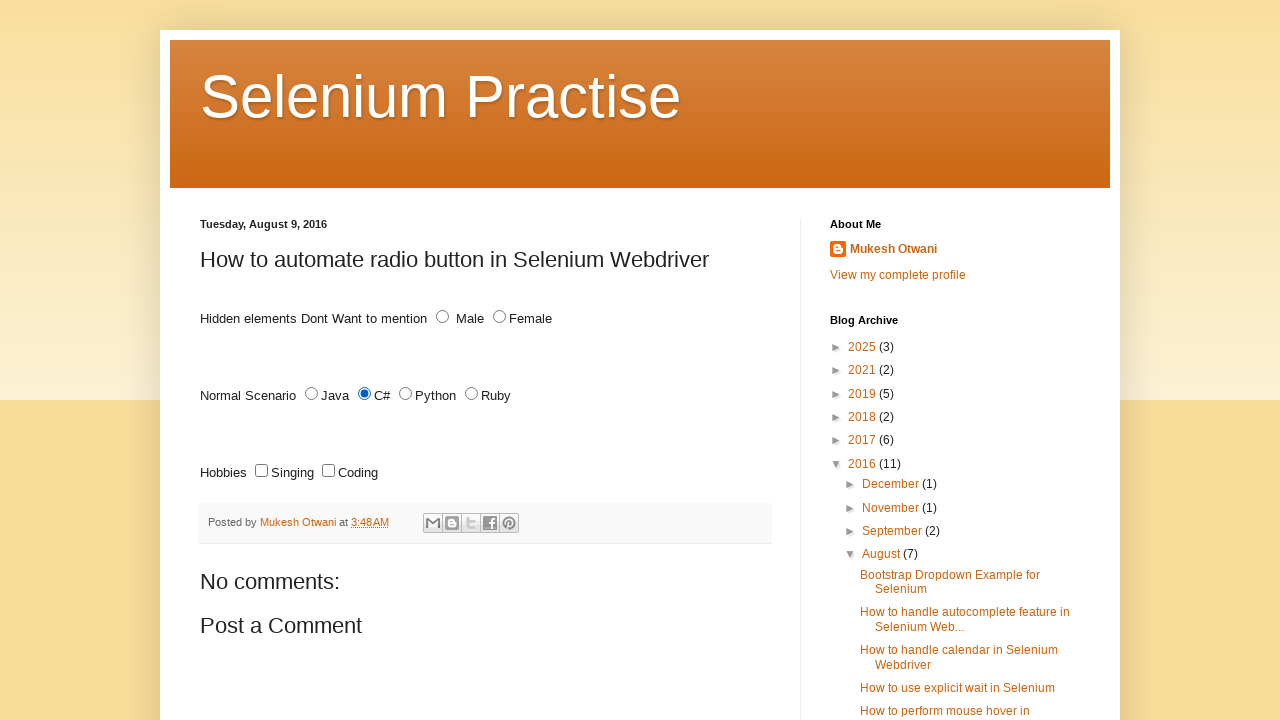

Clicked radio button 3 of 4 at (406, 394) on input[name='lang'][type='radio'] >> nth=2
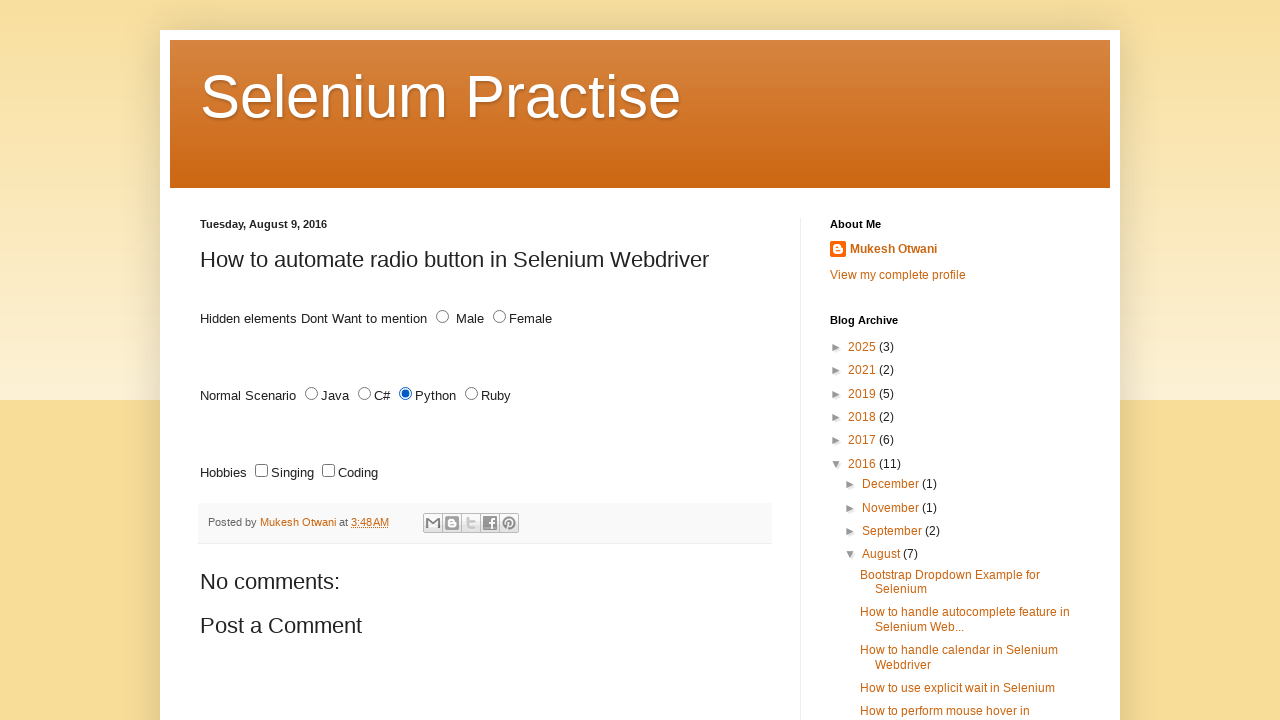

Verified radio button 3 is checked
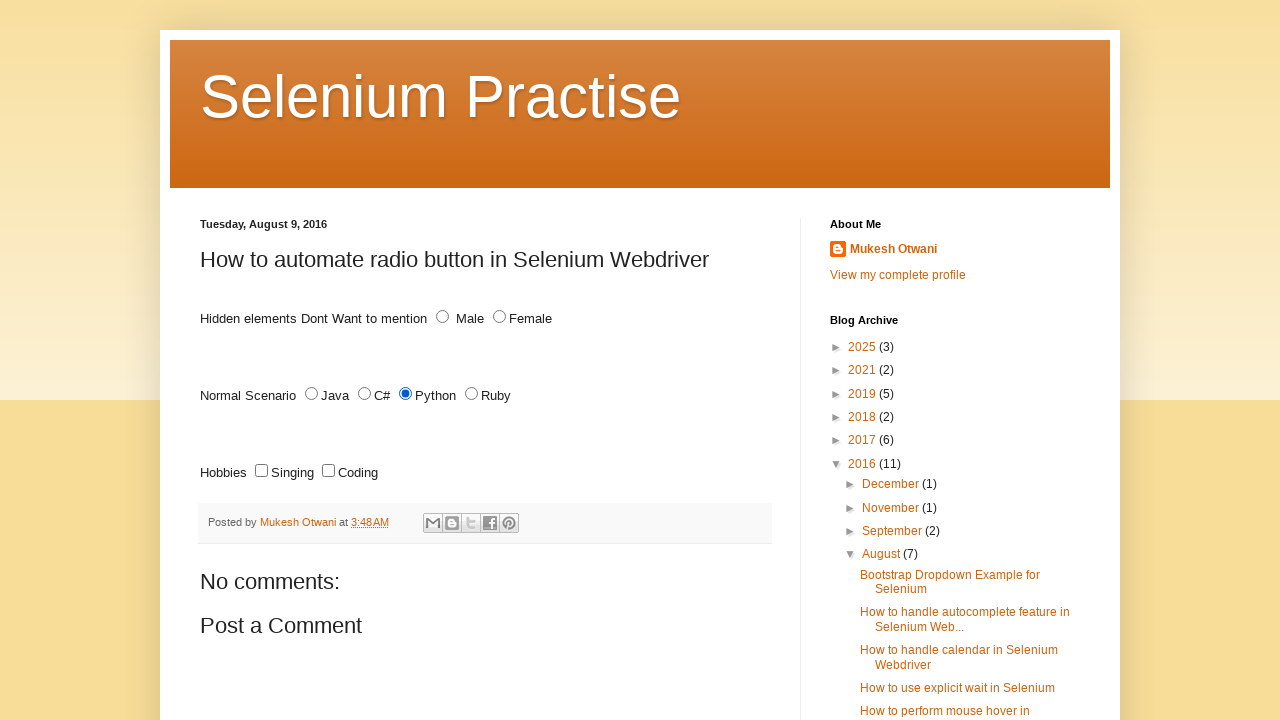

Clicked radio button 4 of 4 at (472, 394) on input[name='lang'][type='radio'] >> nth=3
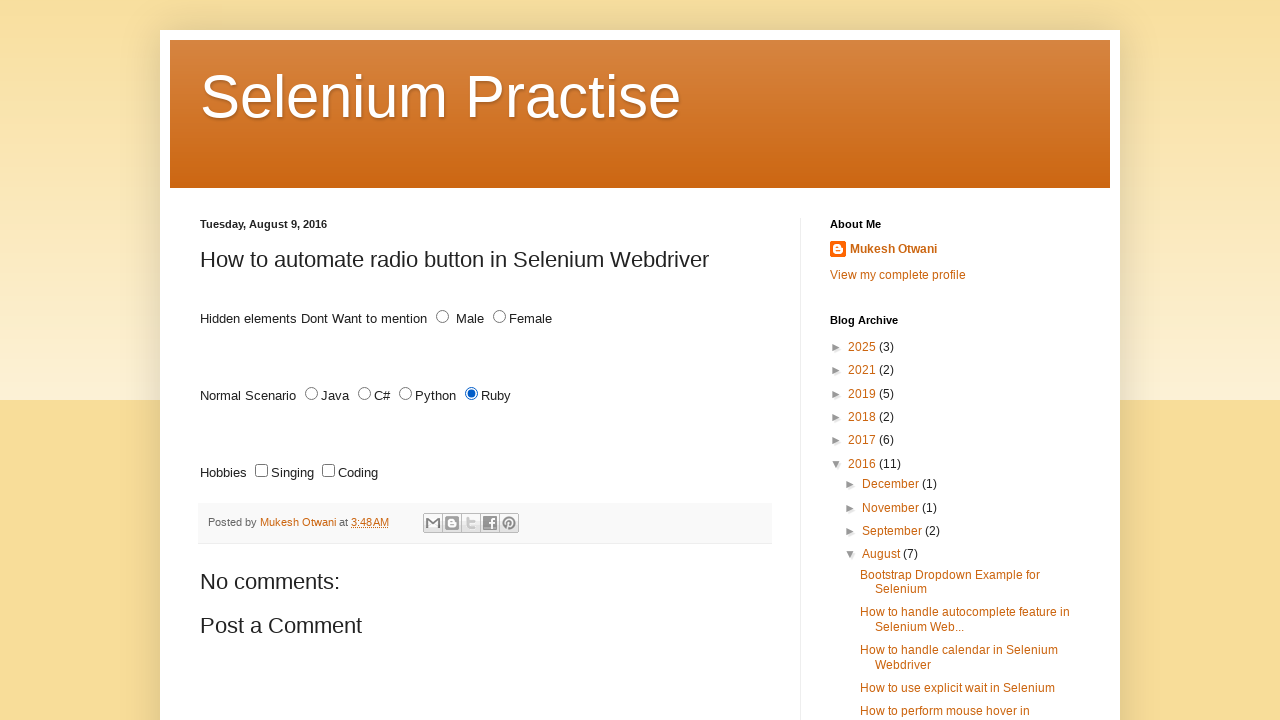

Verified radio button 4 is checked
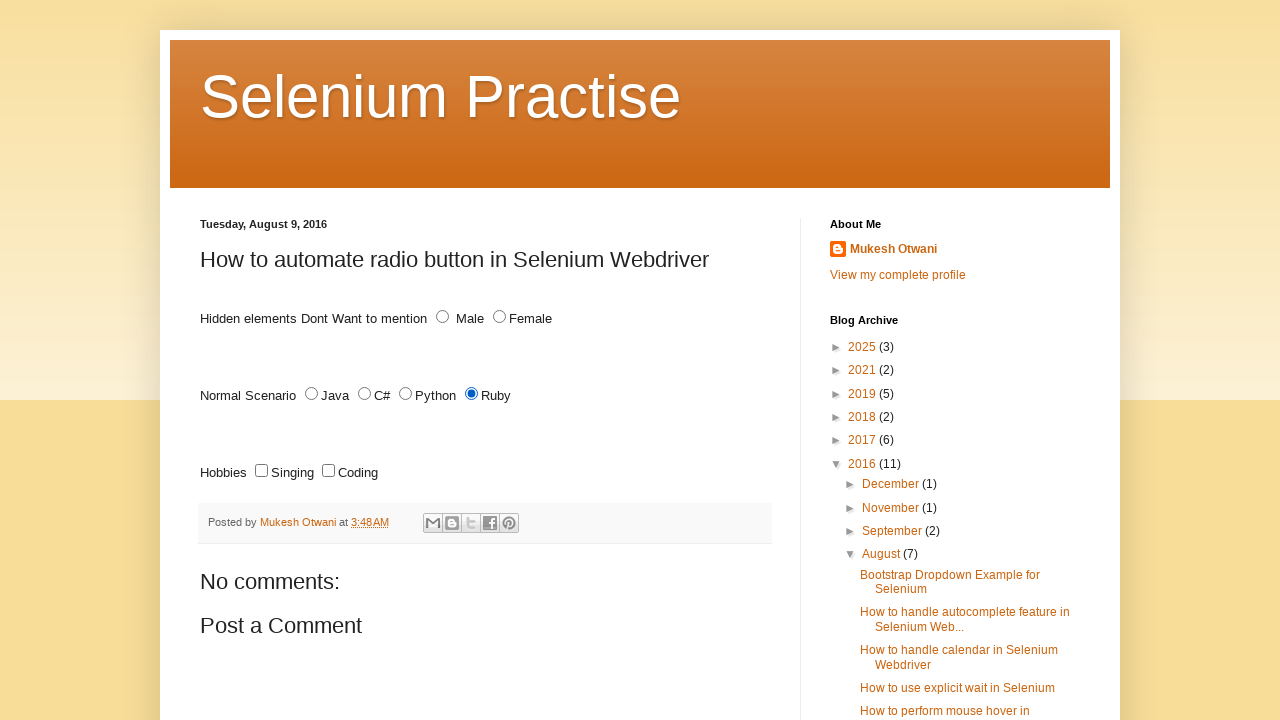

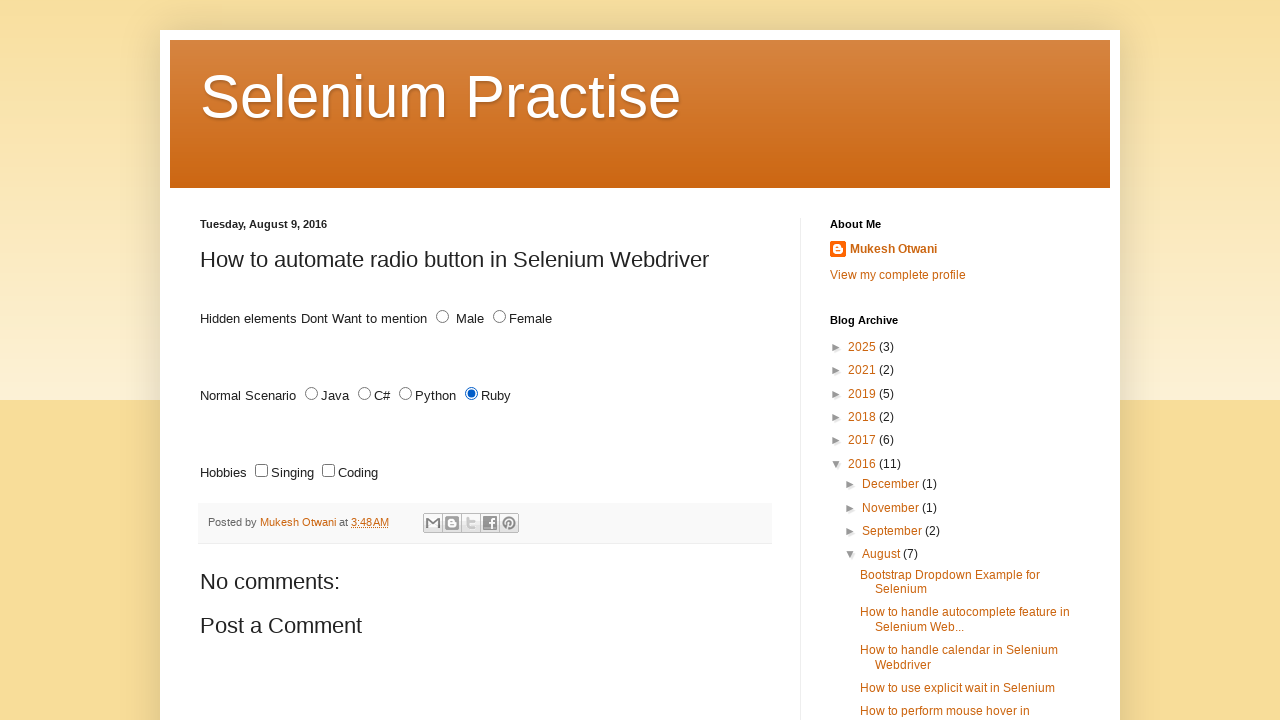